Tests the jQuery UI slider widget by switching to the demo iframe and dragging the slider handle horizontally to change its position.

Starting URL: https://jqueryui.com/slider/#default

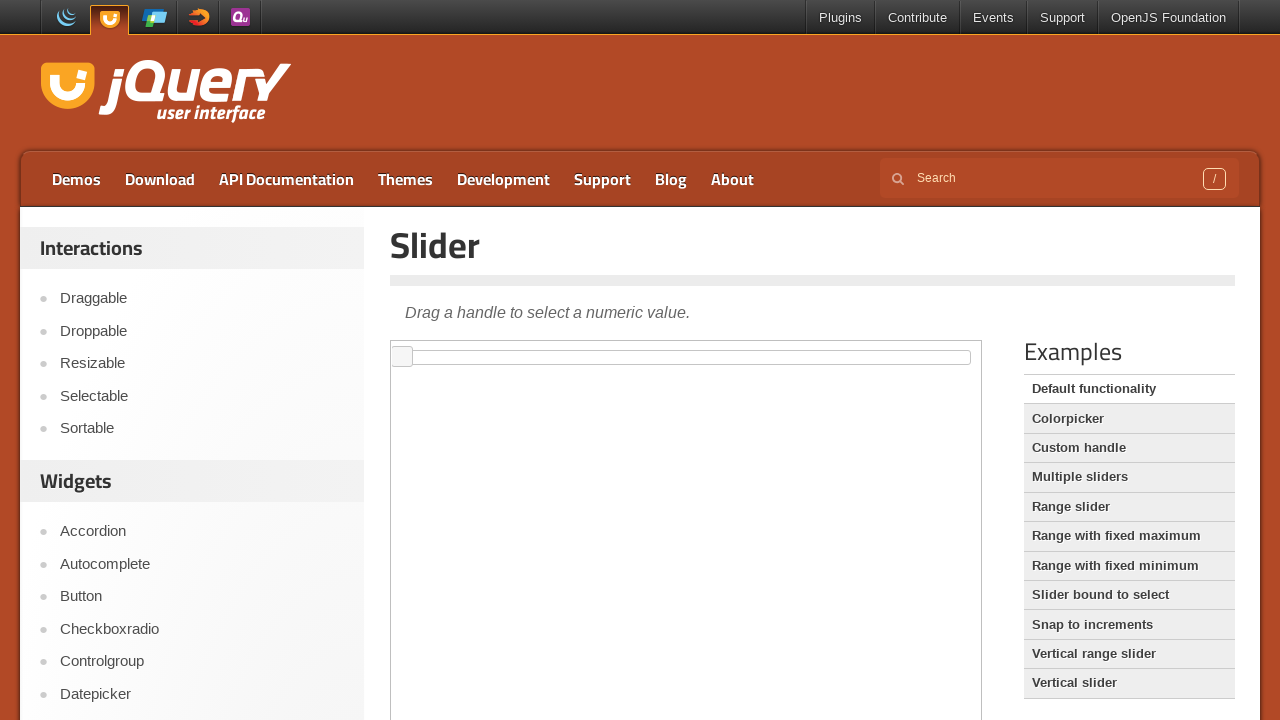

Located the demo iframe
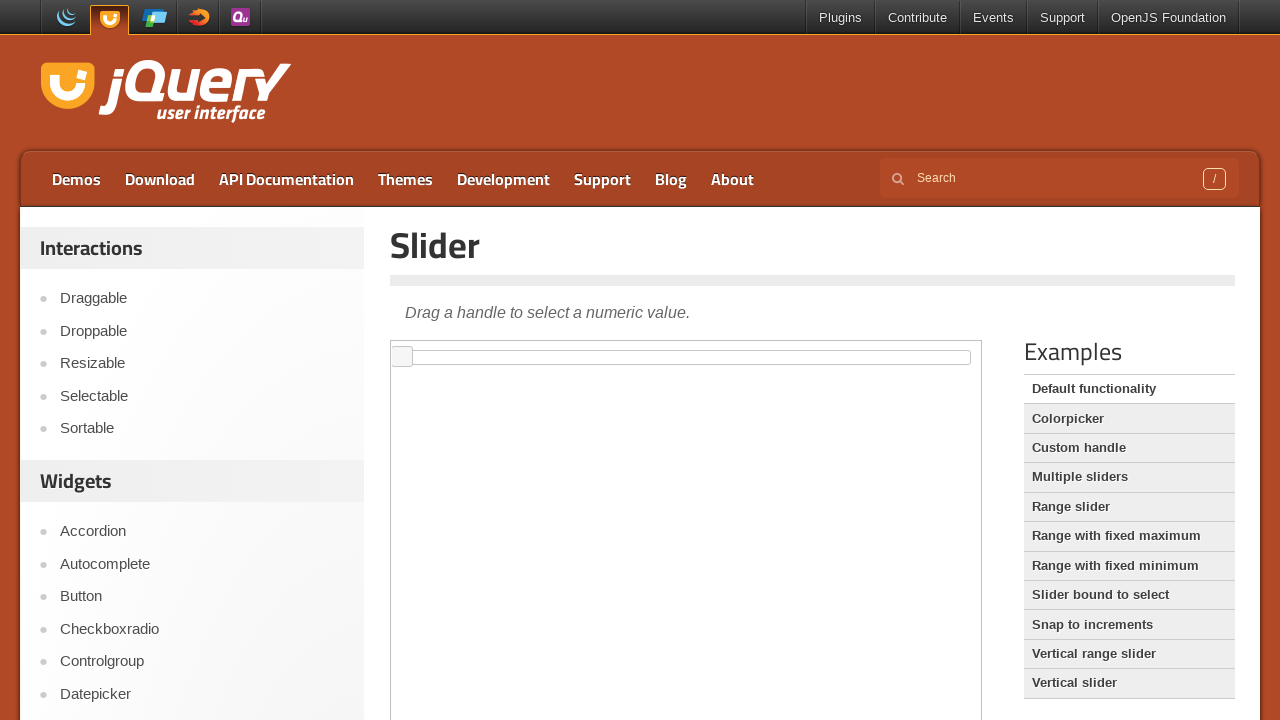

Located the slider handle element
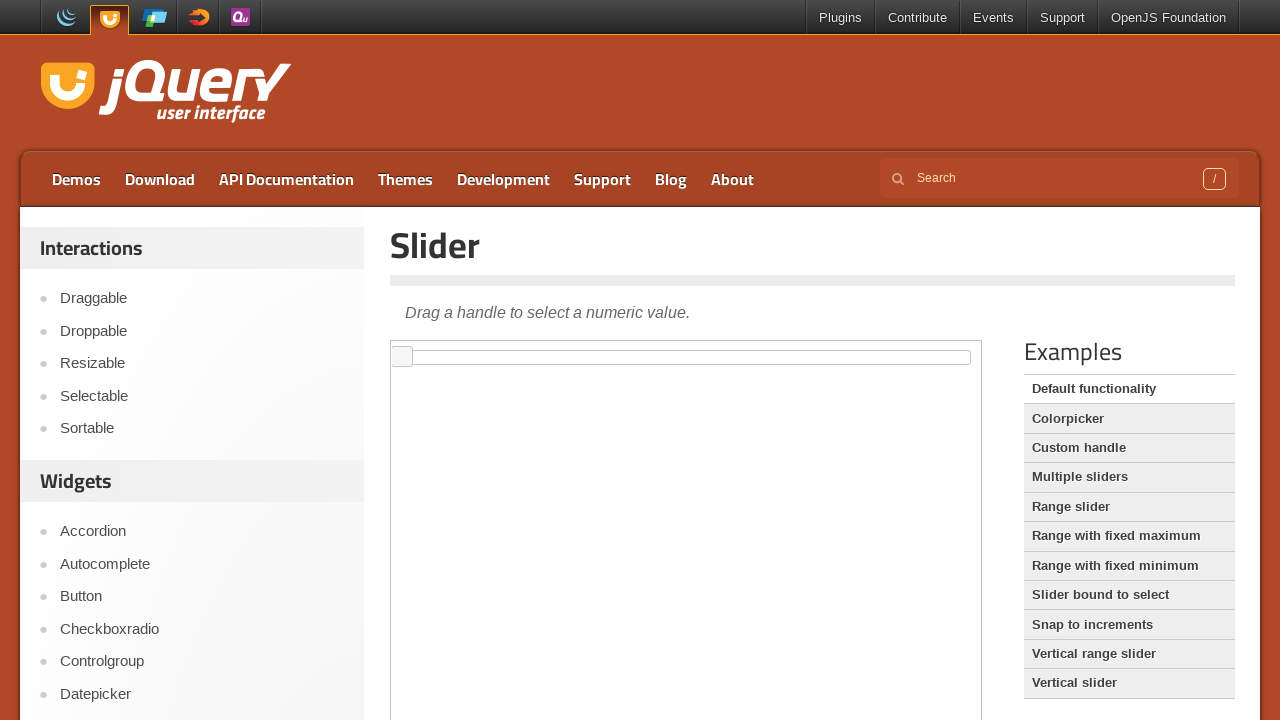

Retrieved slider handle bounding box
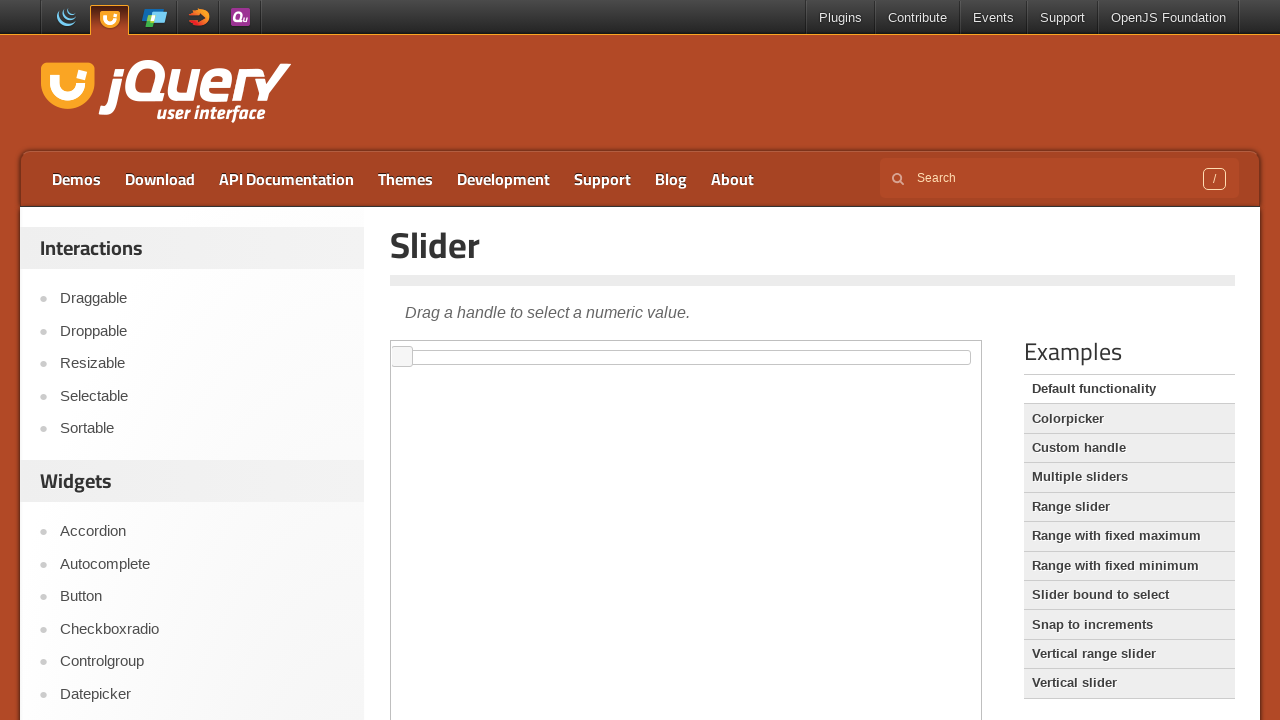

Dragged slider handle 300 pixels to the right at (693, 347)
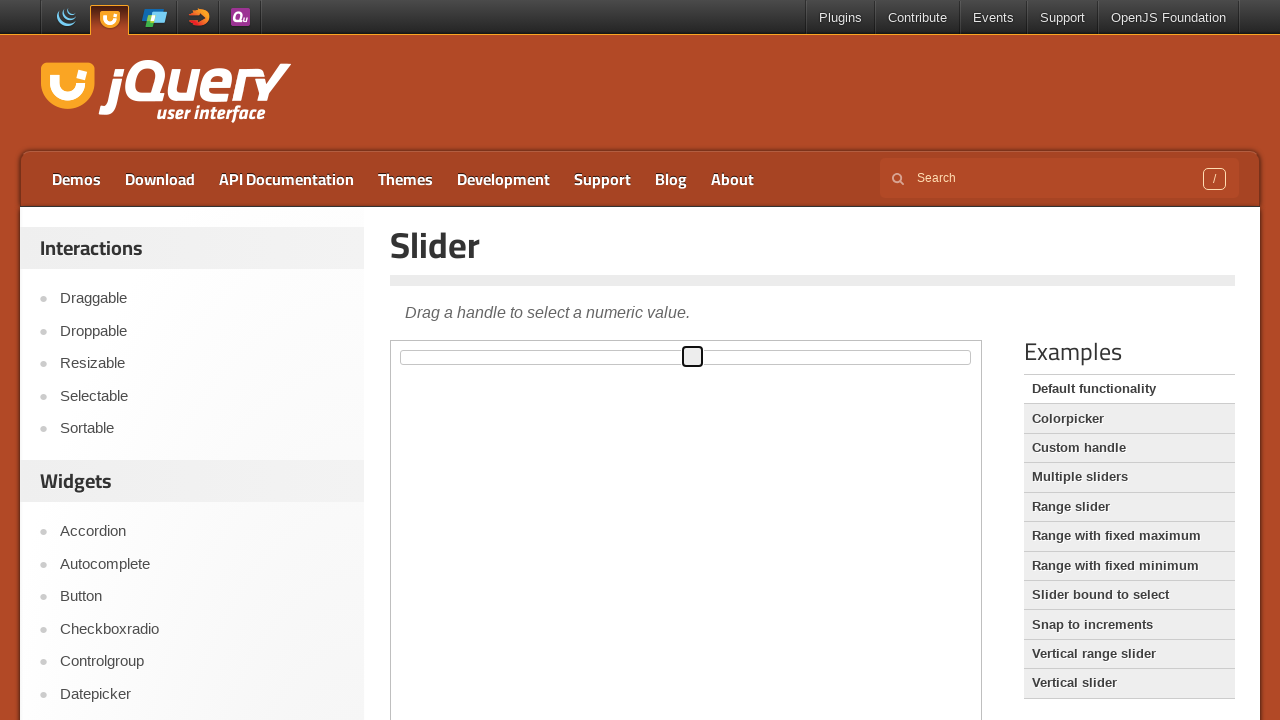

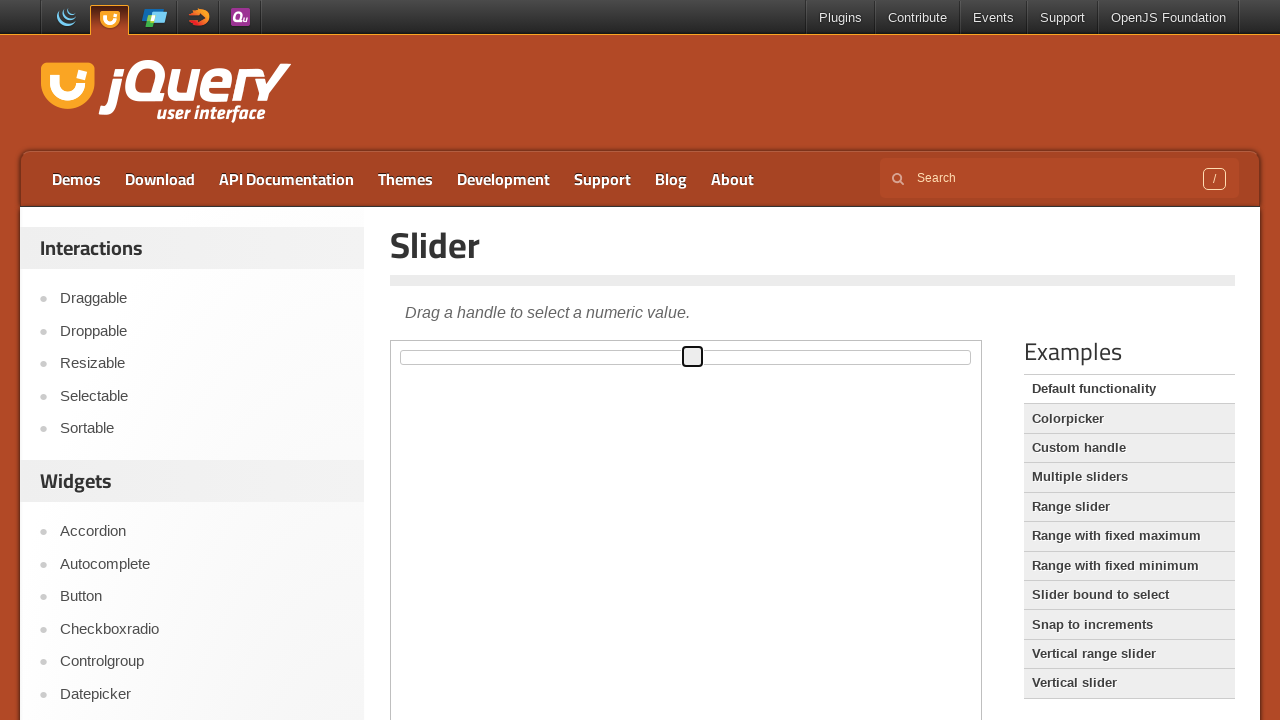